Tests iframe handling by switching to an iframe, filling a form field inside it, then switching back to the main content and reading a heading element

Starting URL: https://testeroprogramowania.github.io/selenium/iframe.html

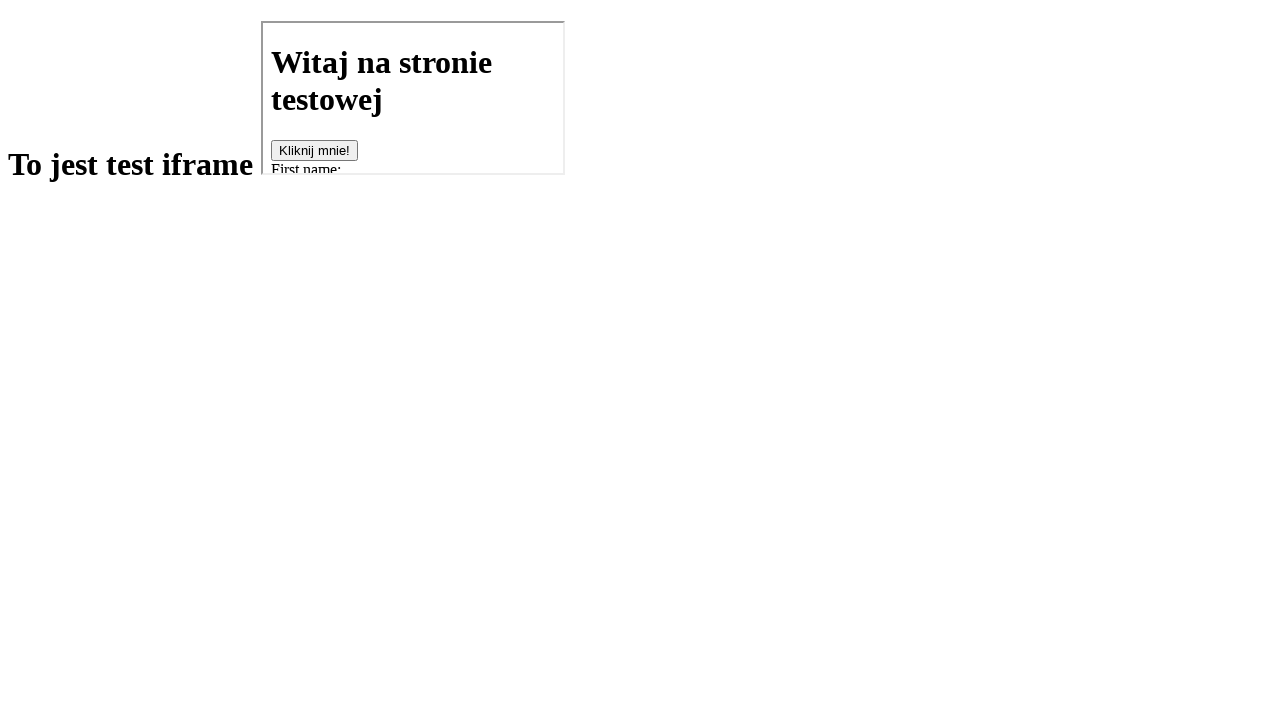

Located iframe element with src='basics.html'
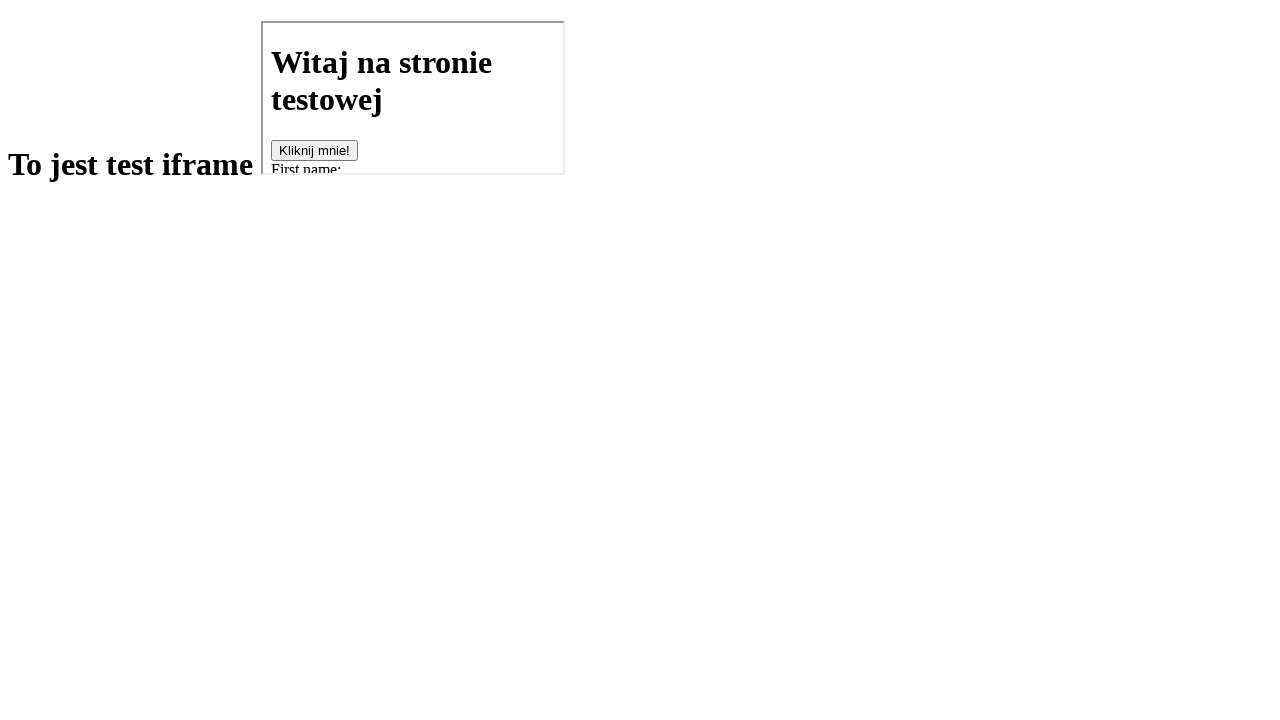

Filled first name field inside iframe with 'Rafal' on iframe[src='basics.html'] >> internal:control=enter-frame >> #fname
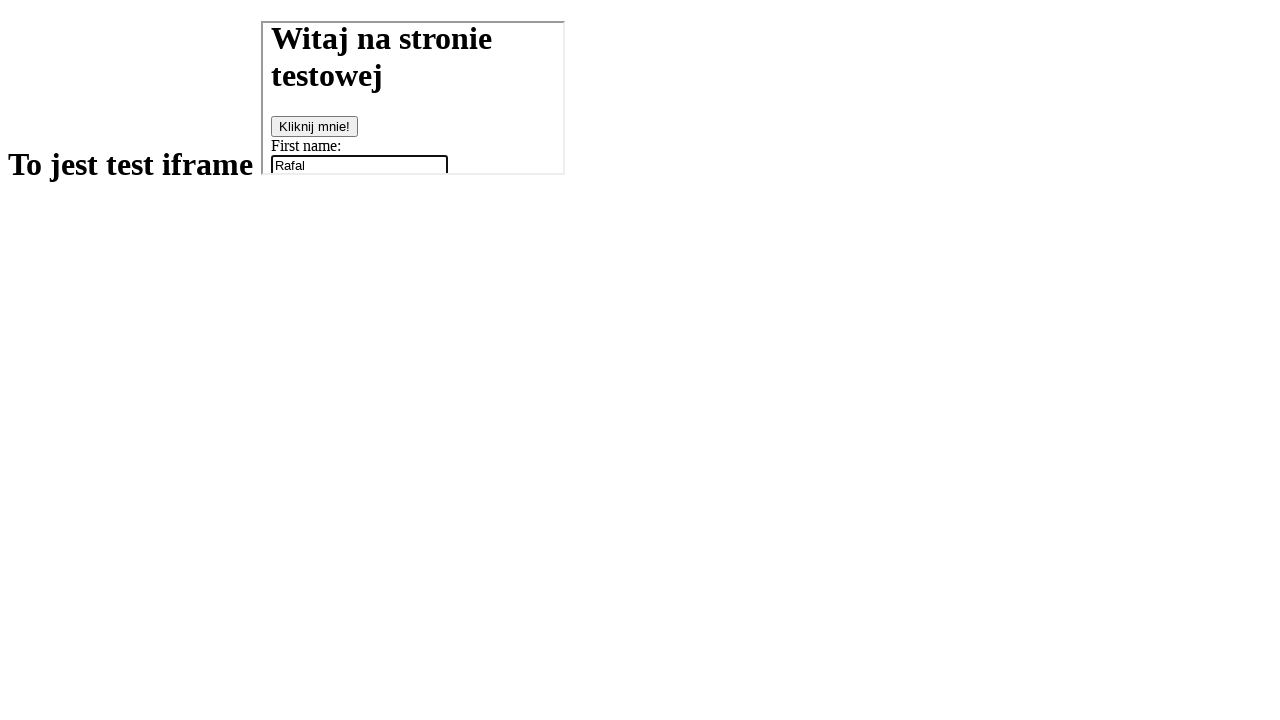

Retrieved h1 text content from main frame
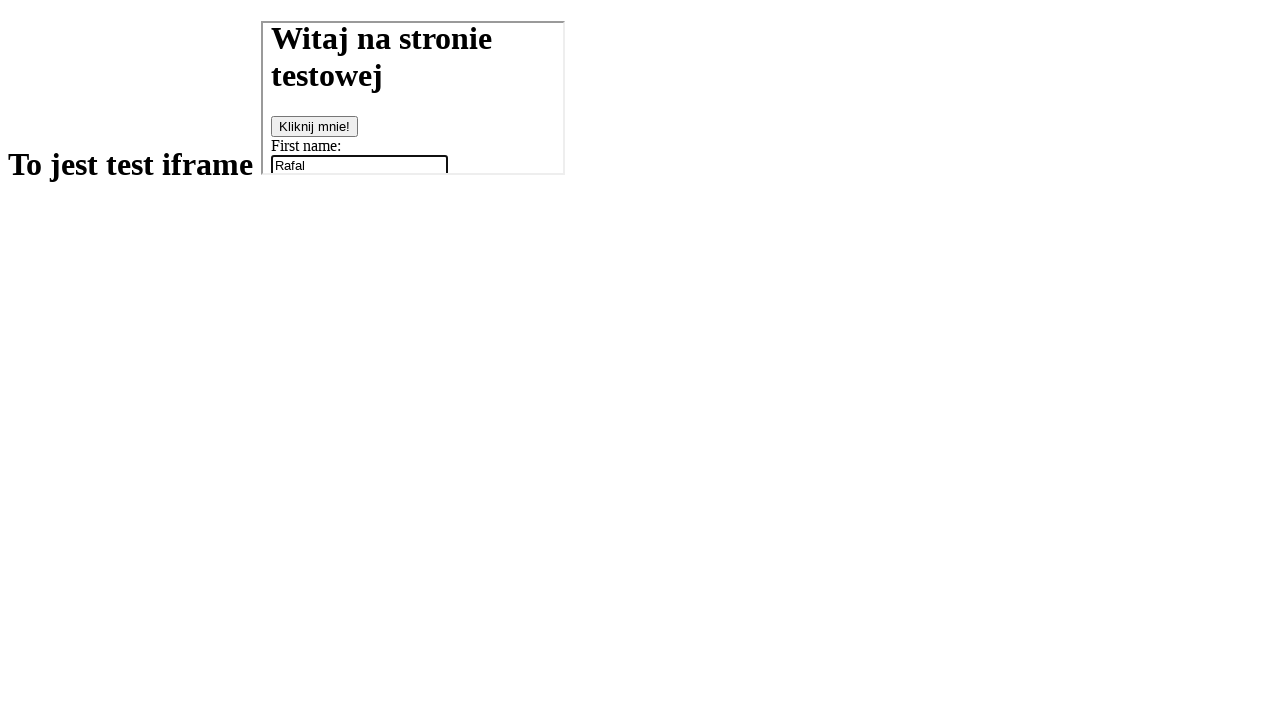

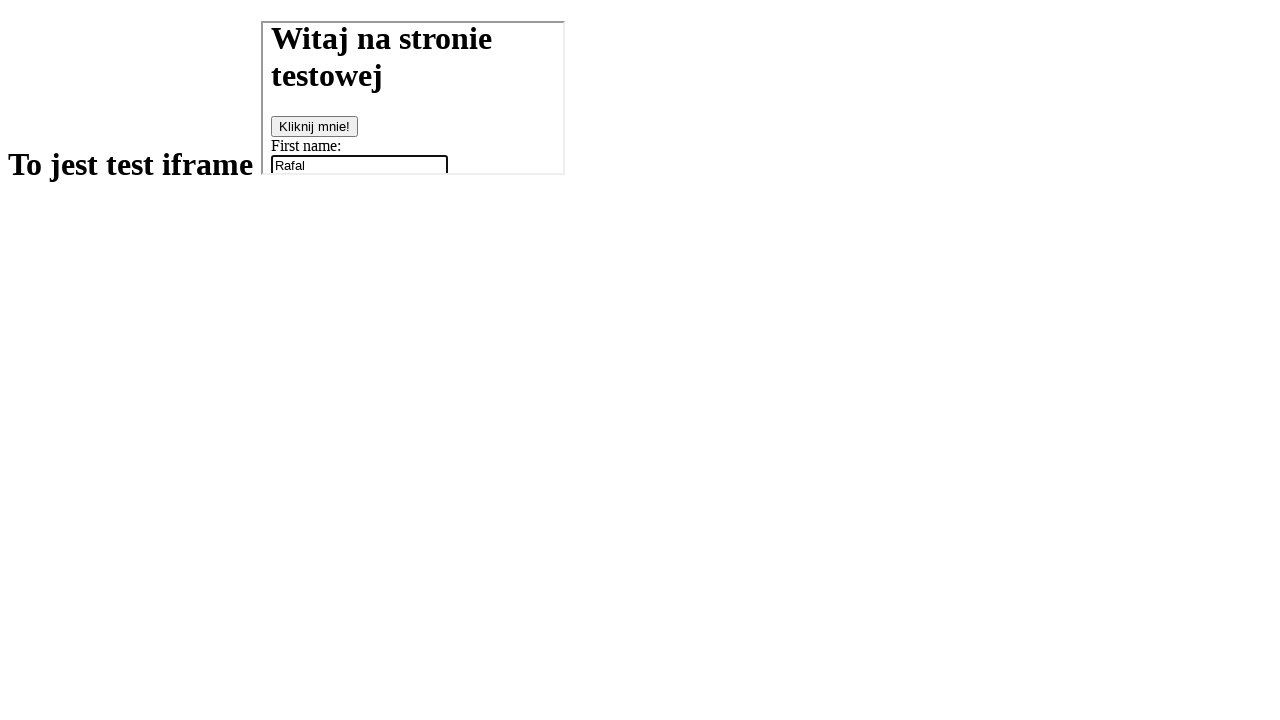